Tests a tutorial page by filling out a form with text fields, selecting a dropdown option, enabling a checkbox, and submitting the form

Starting URL: http://qxf2.com/selenium-tutorial-main

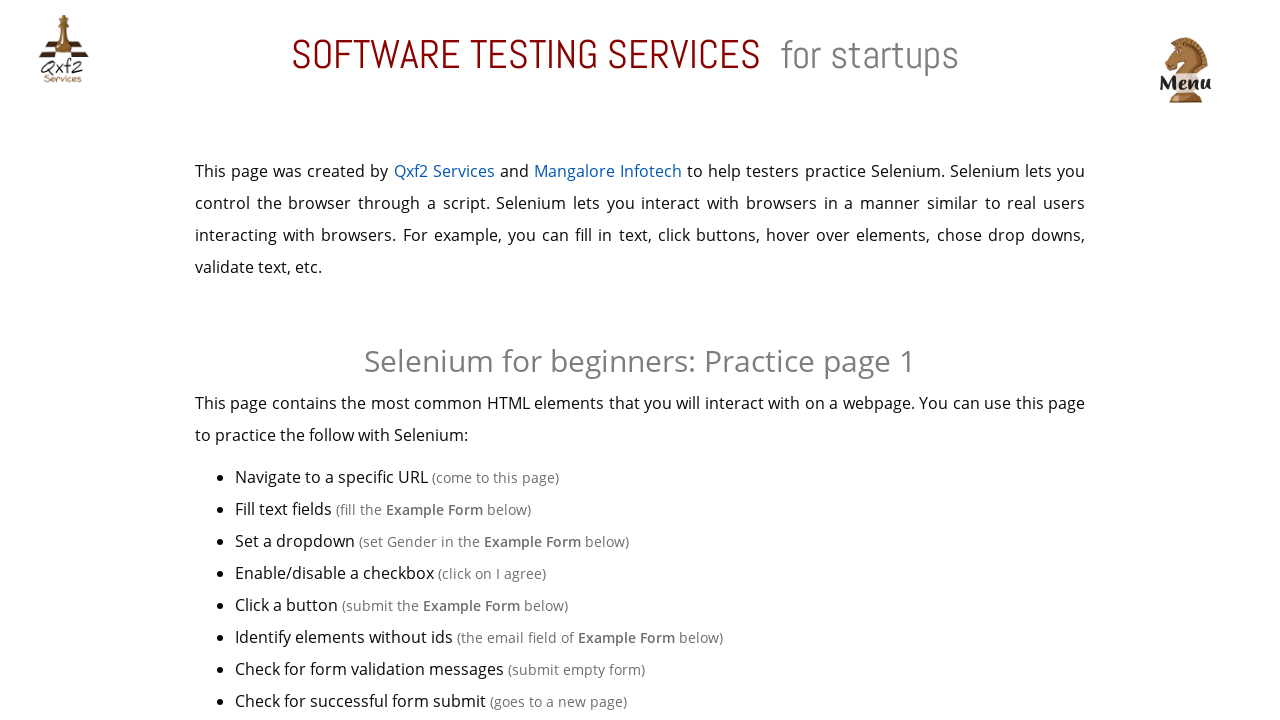

Waited for Example Table to load
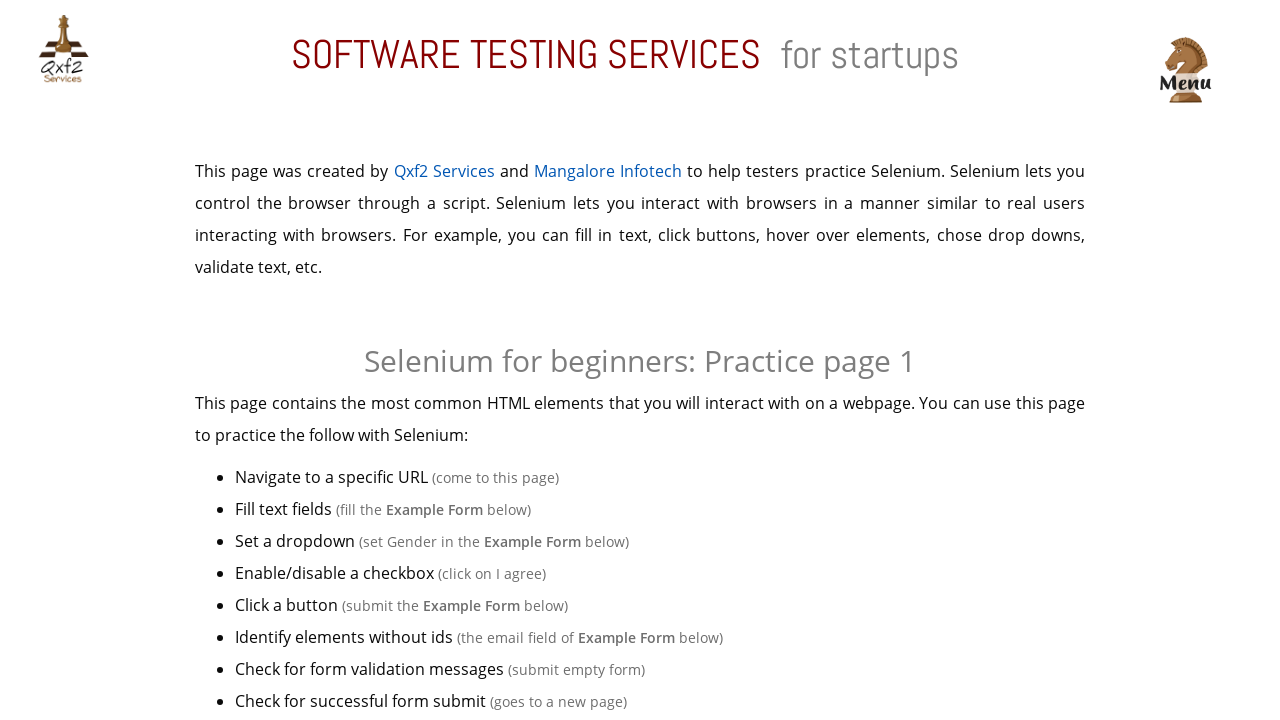

Filled name field with 'Avinash' on input#name
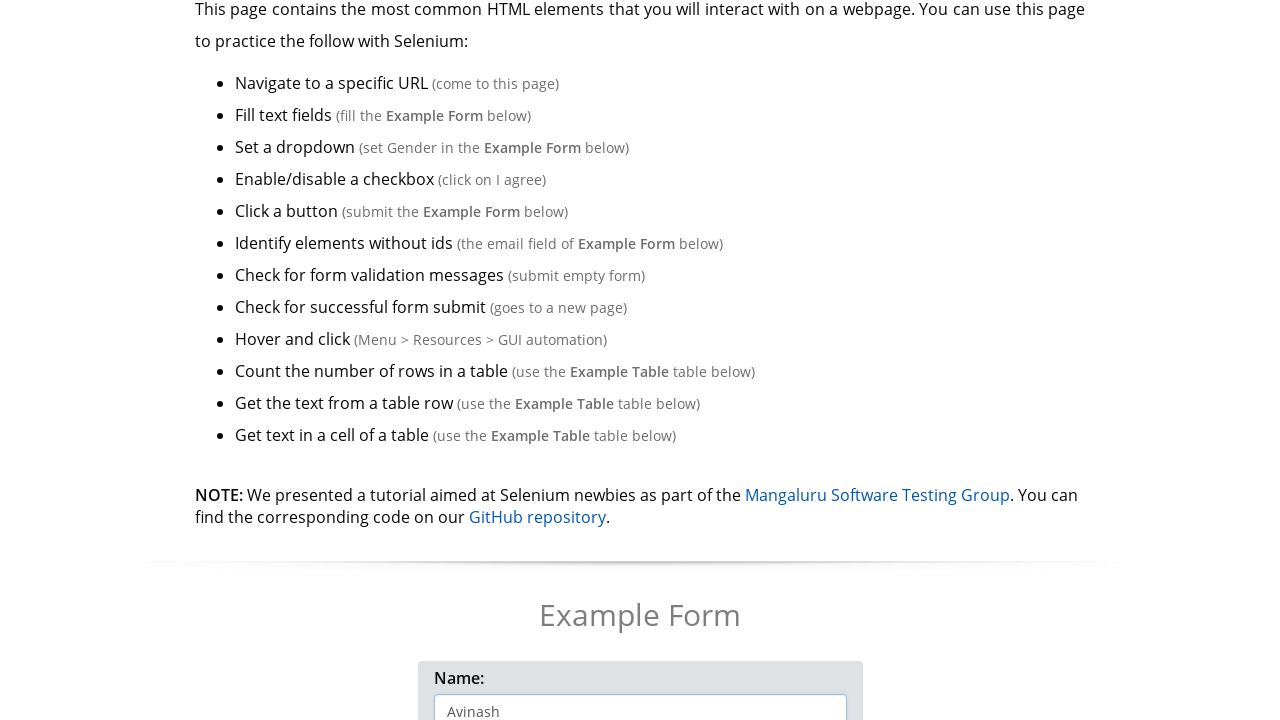

Filled email field with 'avinash@qxf2.com' on input[name='email']
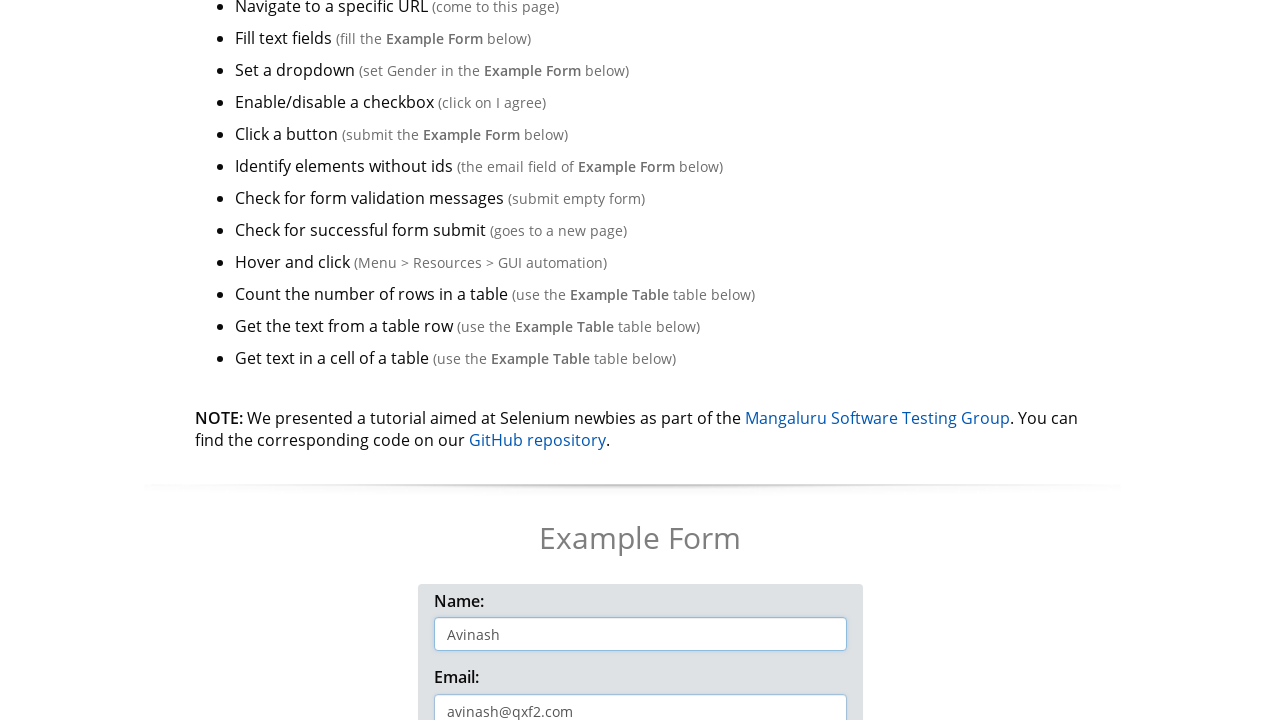

Filled phone field with '9999999999' on input#phone
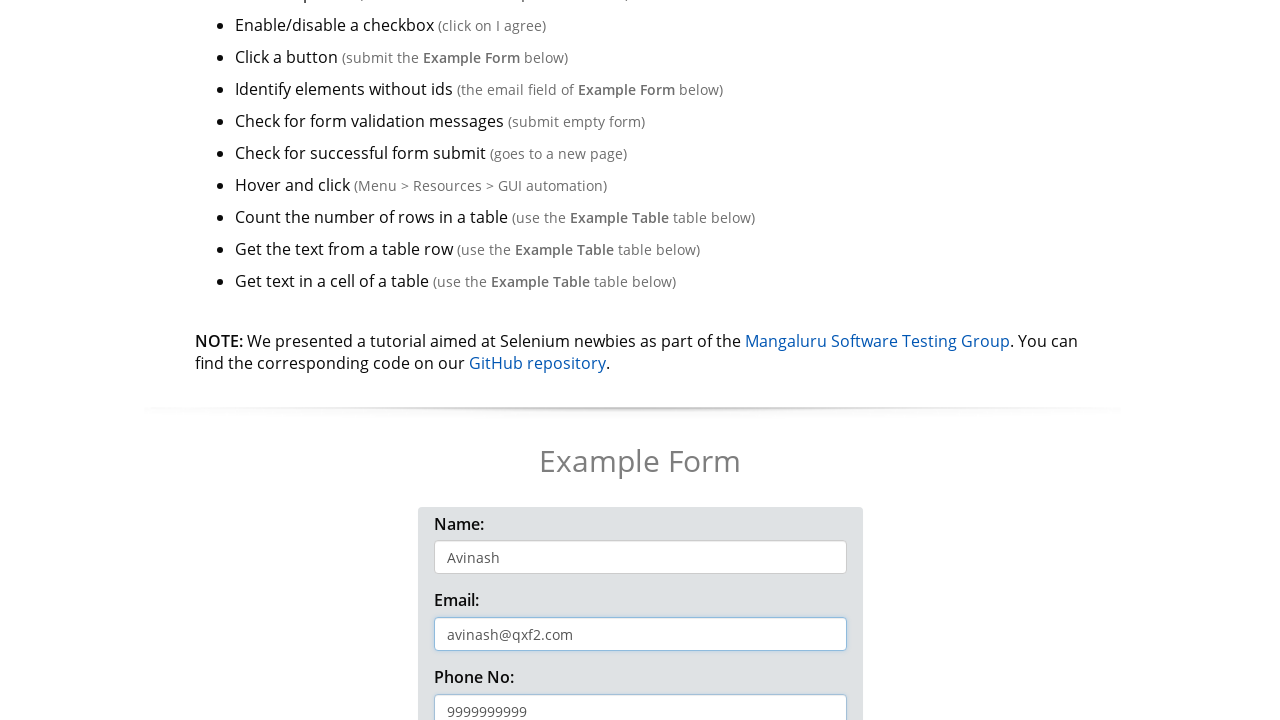

Clicked dropdown button to open gender options at (478, 360) on button[data-toggle='dropdown']
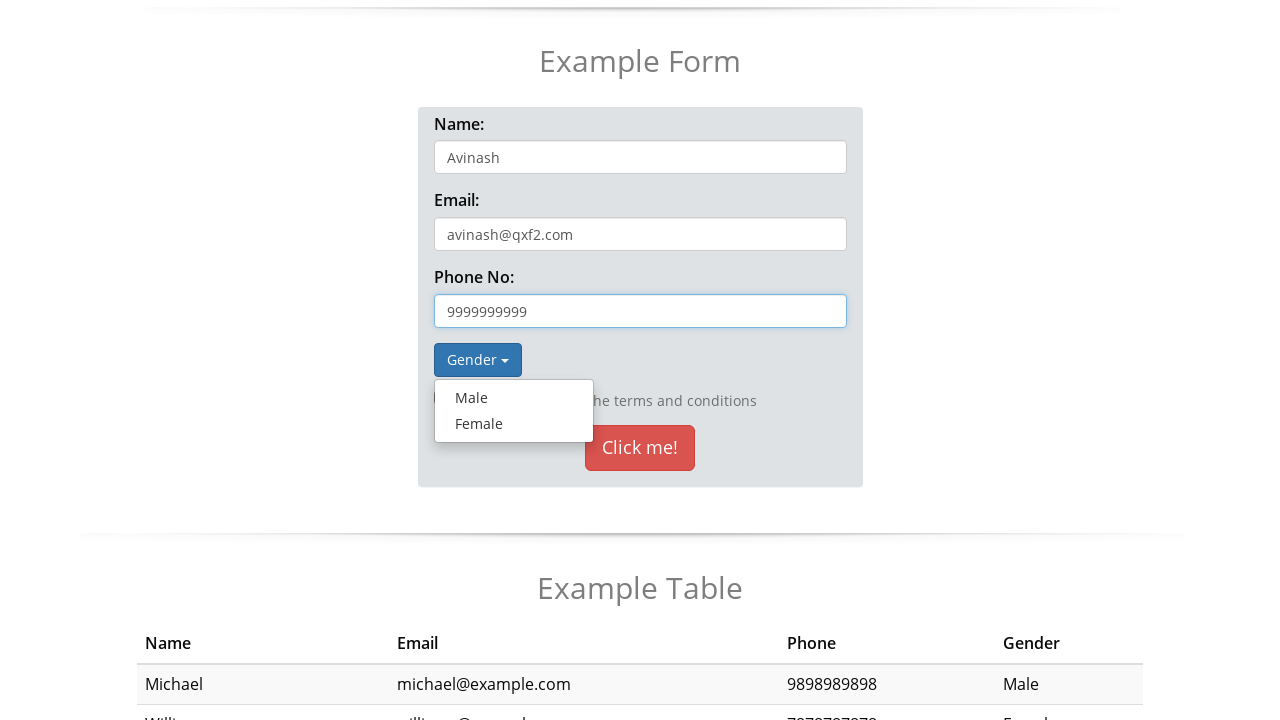

Selected 'Male' option from dropdown at (514, 398) on a:text('Male')
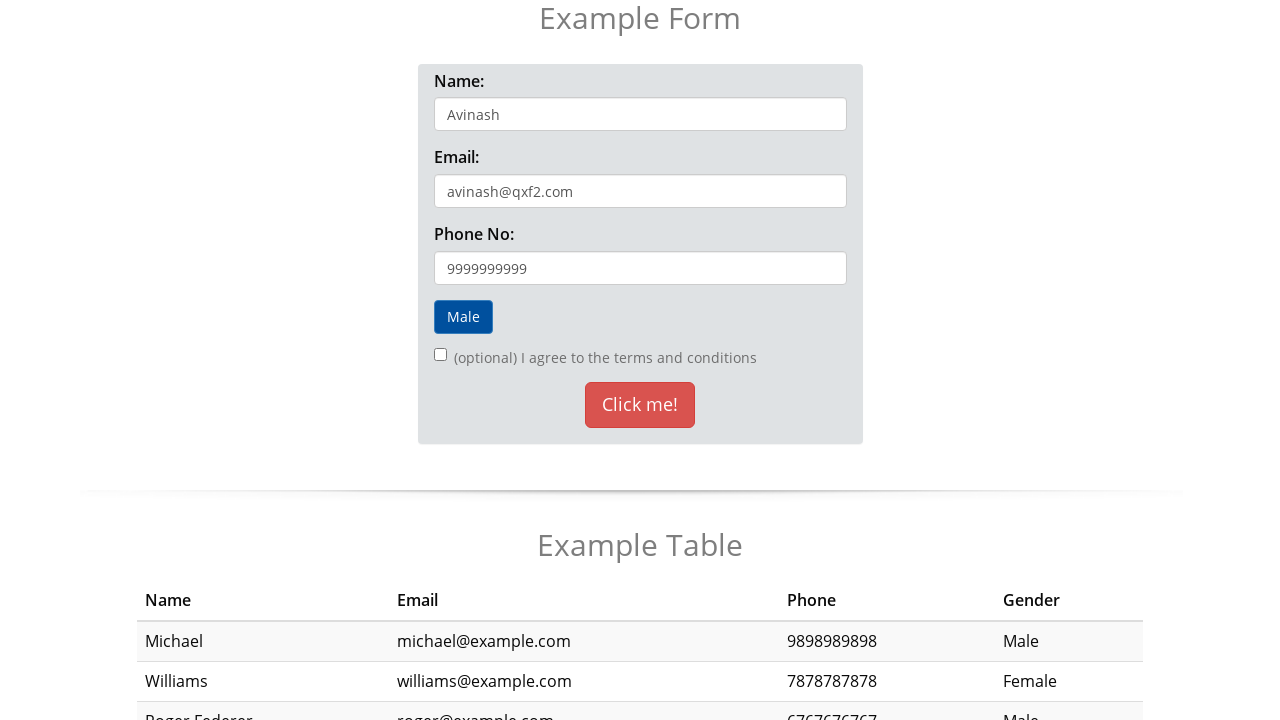

Enabled checkbox at (440, 355) on input[type='checkbox']
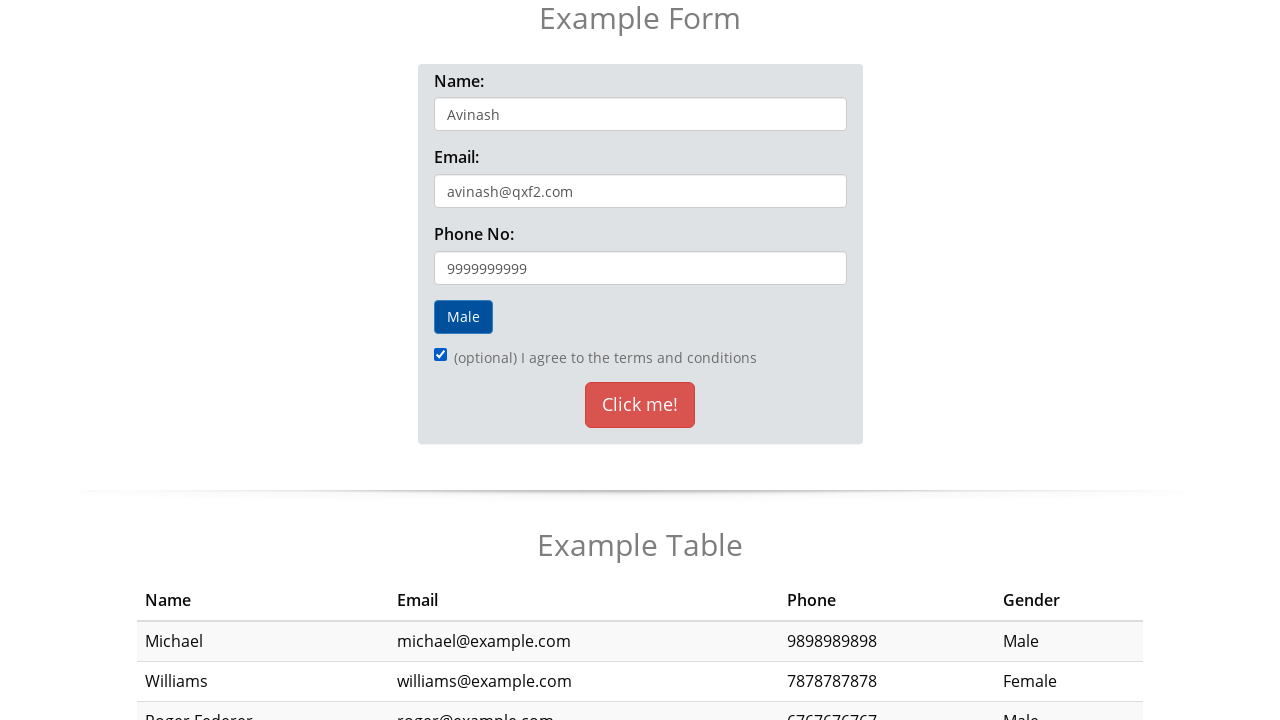

Clicked submit button to submit form at (640, 405) on button:text('Click me!')
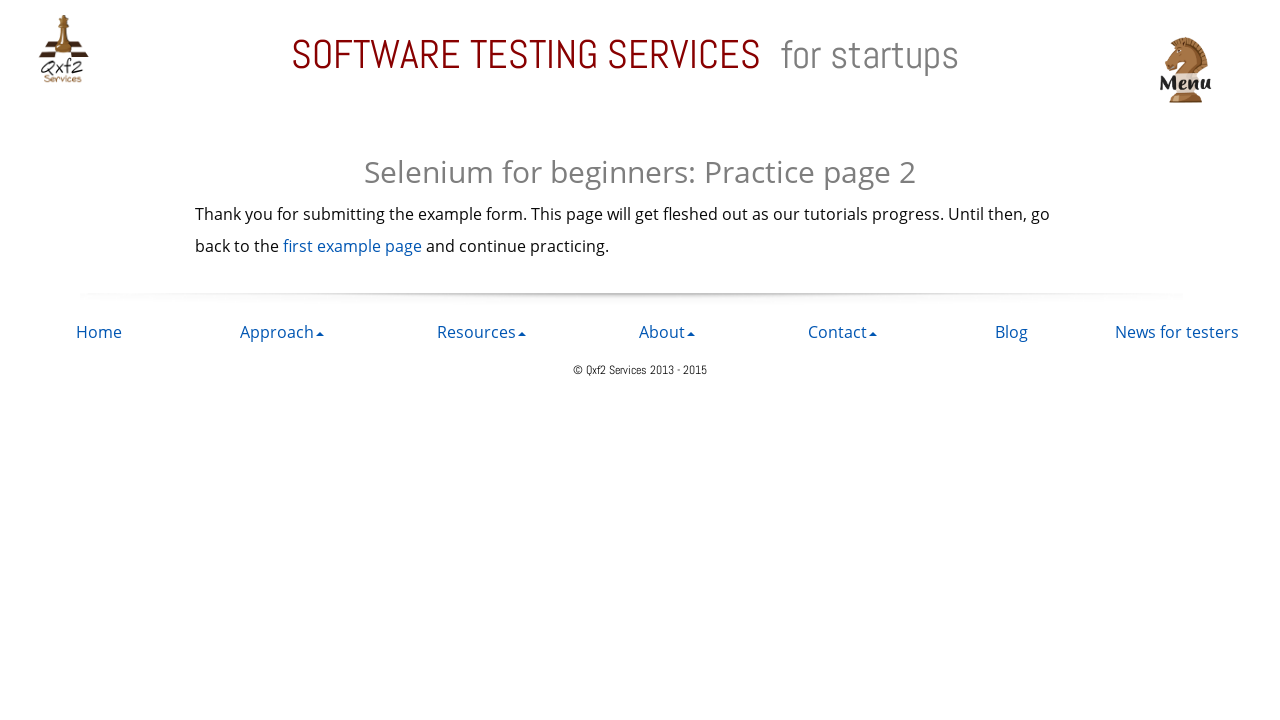

Form submitted successfully and redirected to confirmation page
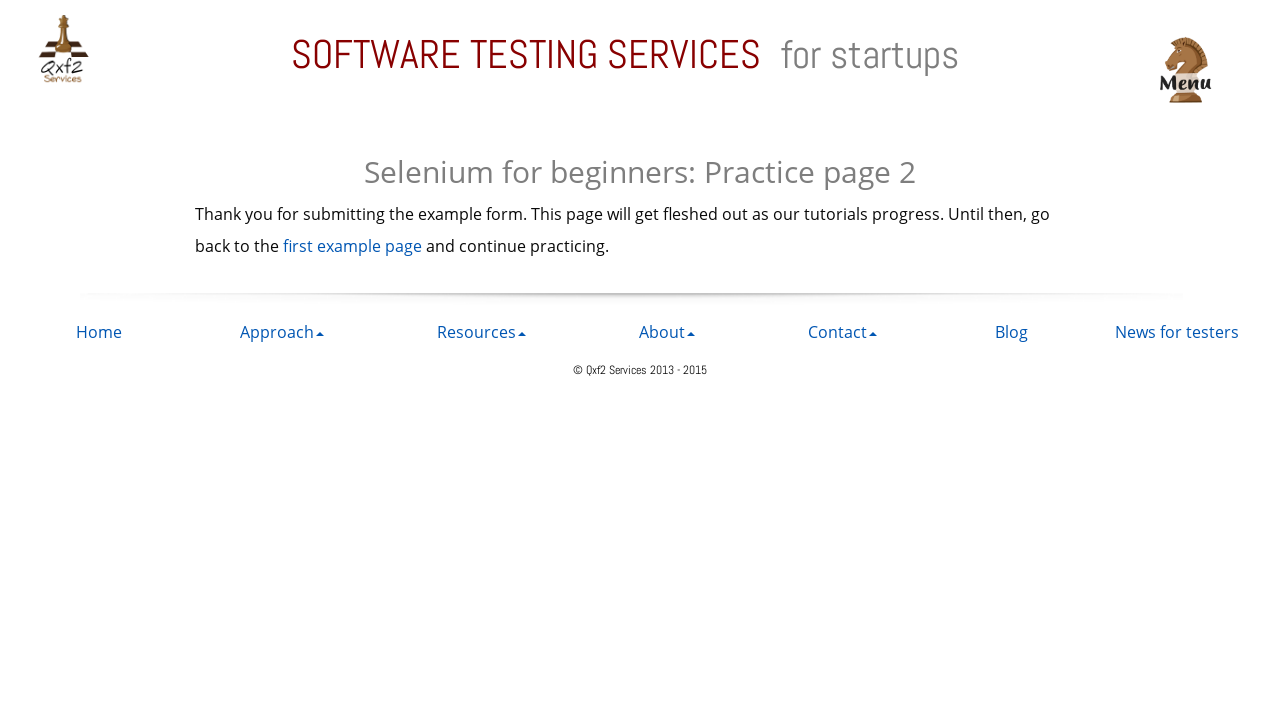

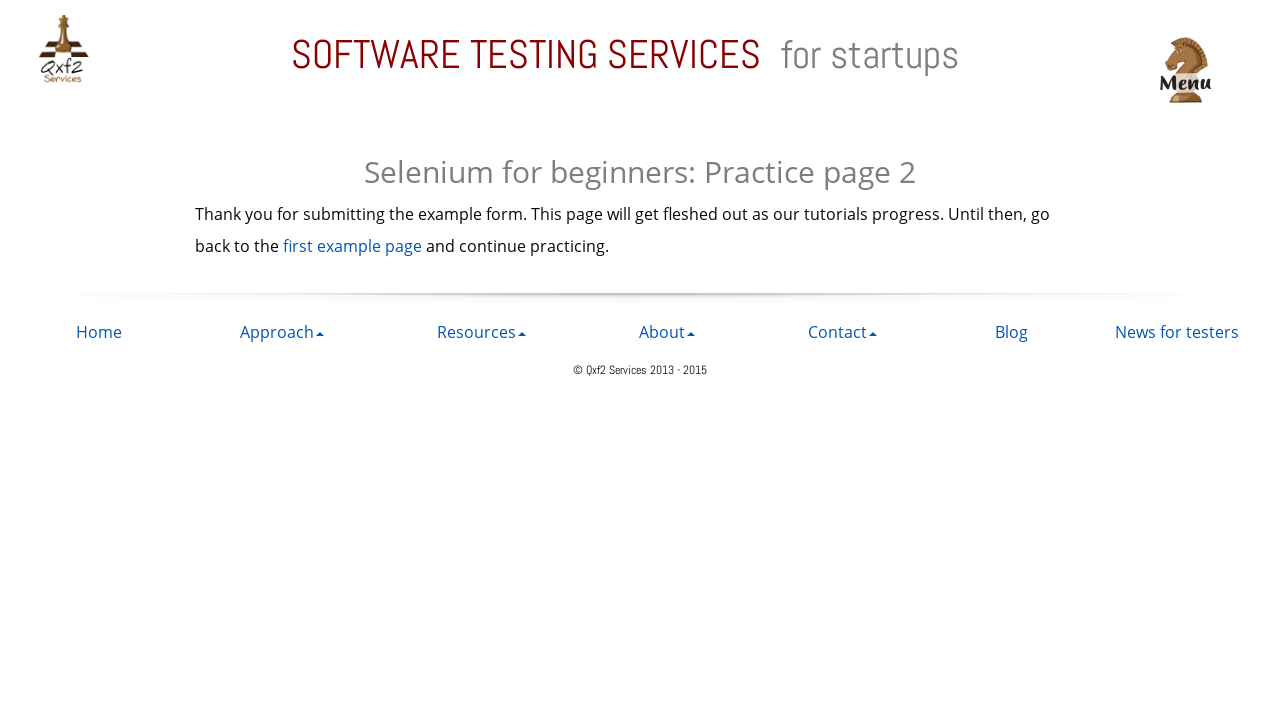